Tests auto-complete functionality by entering color values in both multiple and single auto-complete fields

Starting URL: https://demoqa.com/auto-complete

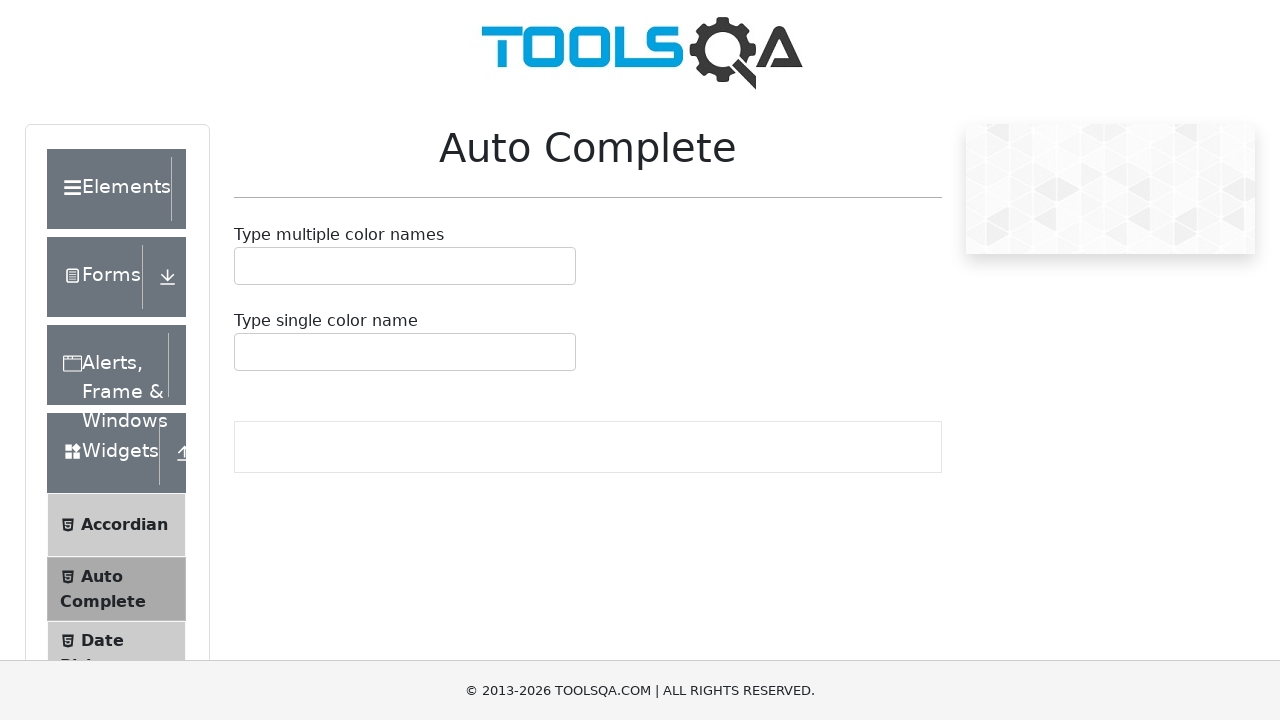

Filled multiple auto-complete field with 'red' on #autoCompleteMultipleInput
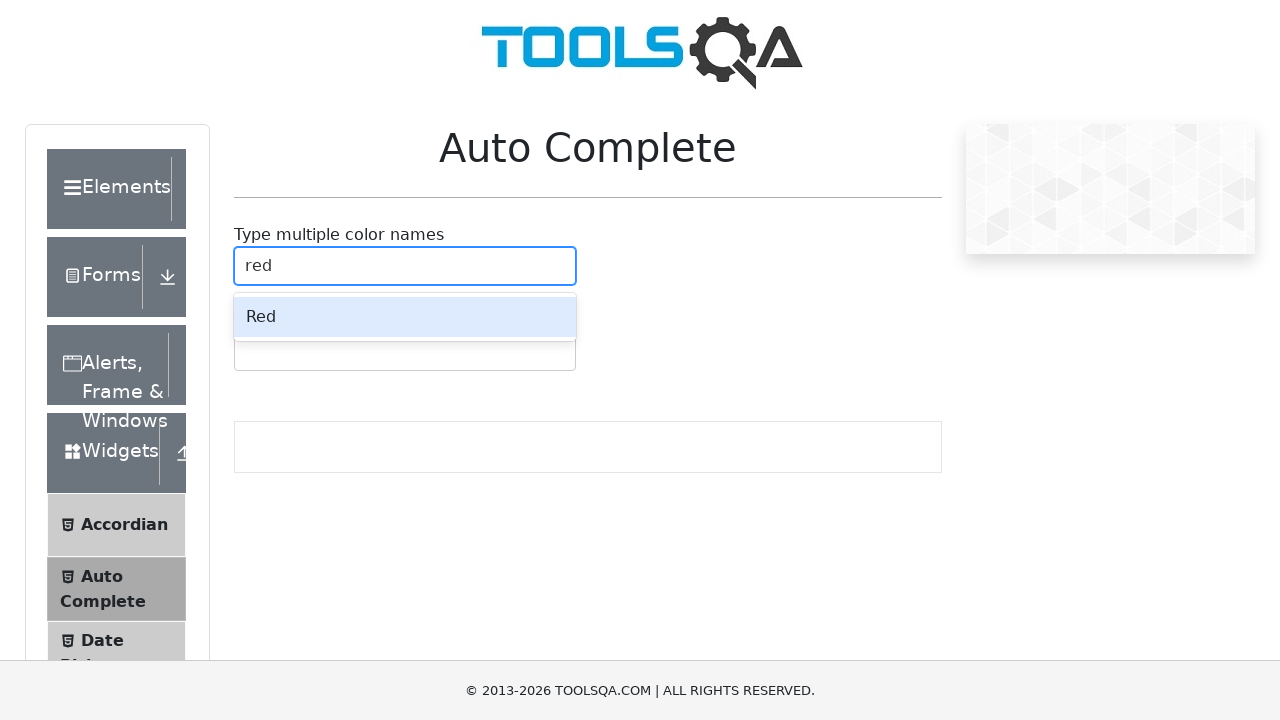

Pressed Enter to confirm 'red' in multiple auto-complete field on #autoCompleteMultipleInput
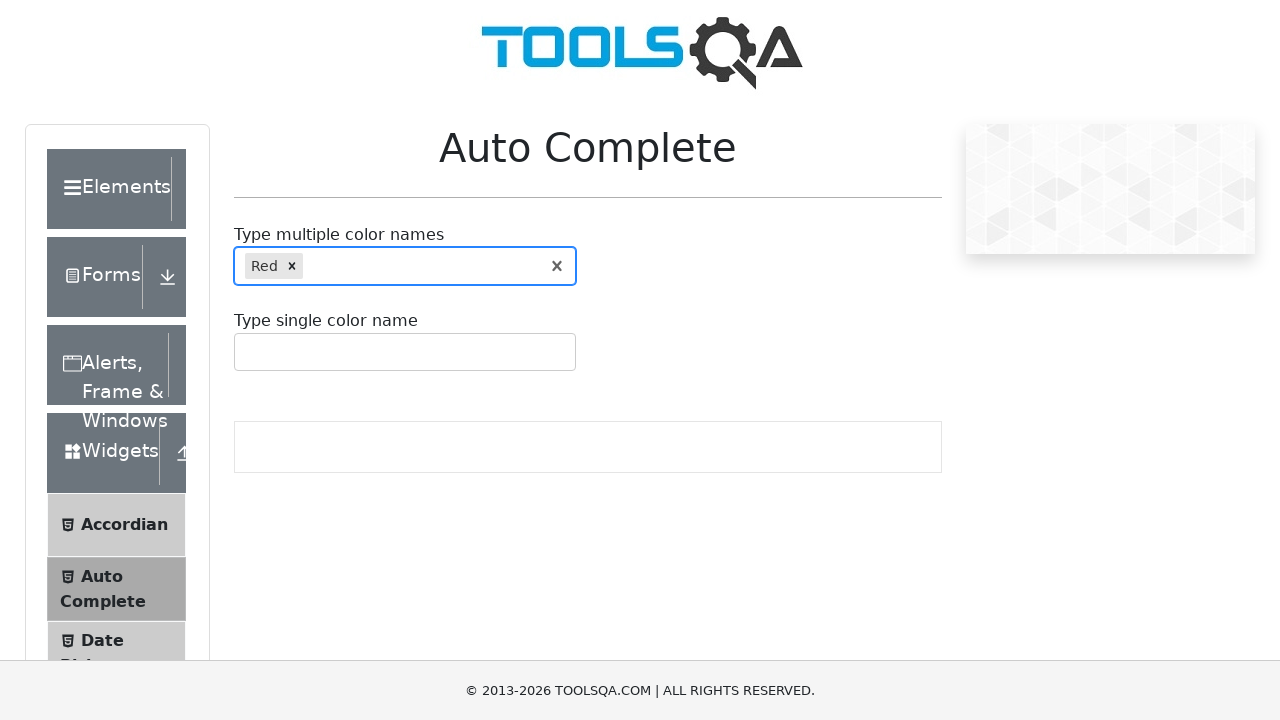

Filled multiple auto-complete field with 'black' on #autoCompleteMultipleInput
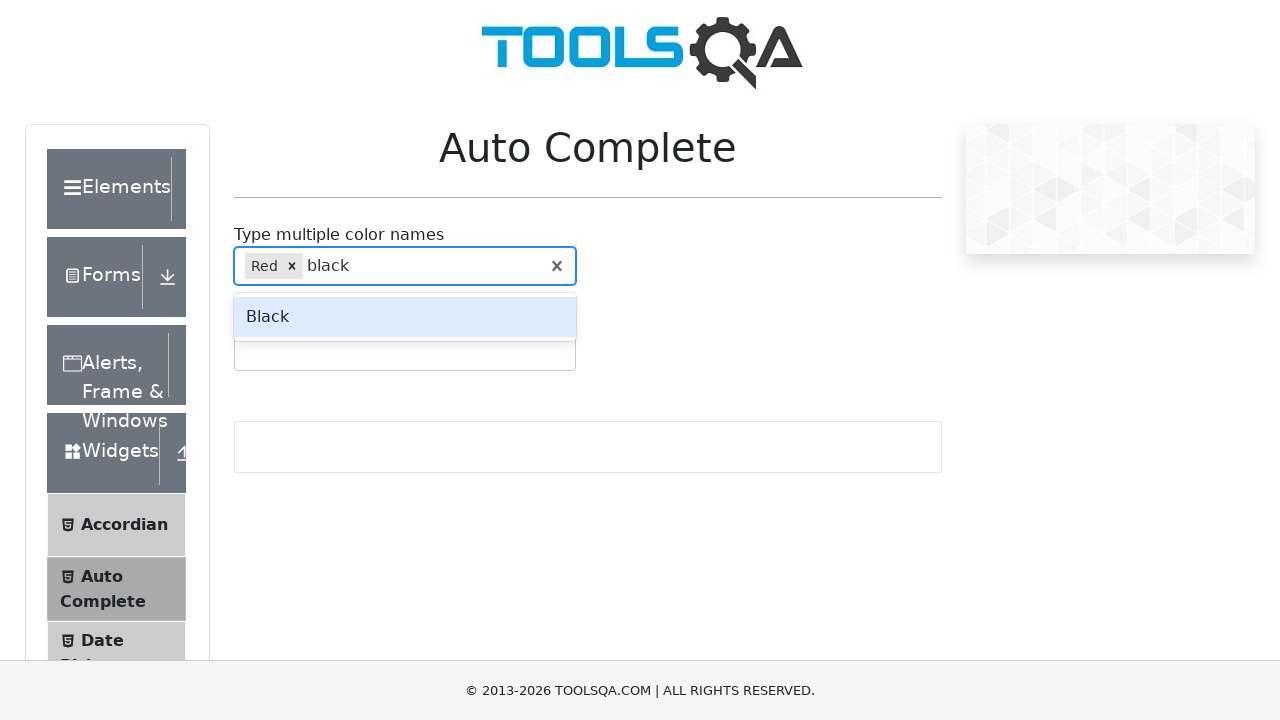

Pressed Enter to confirm 'black' in multiple auto-complete field on #autoCompleteMultipleInput
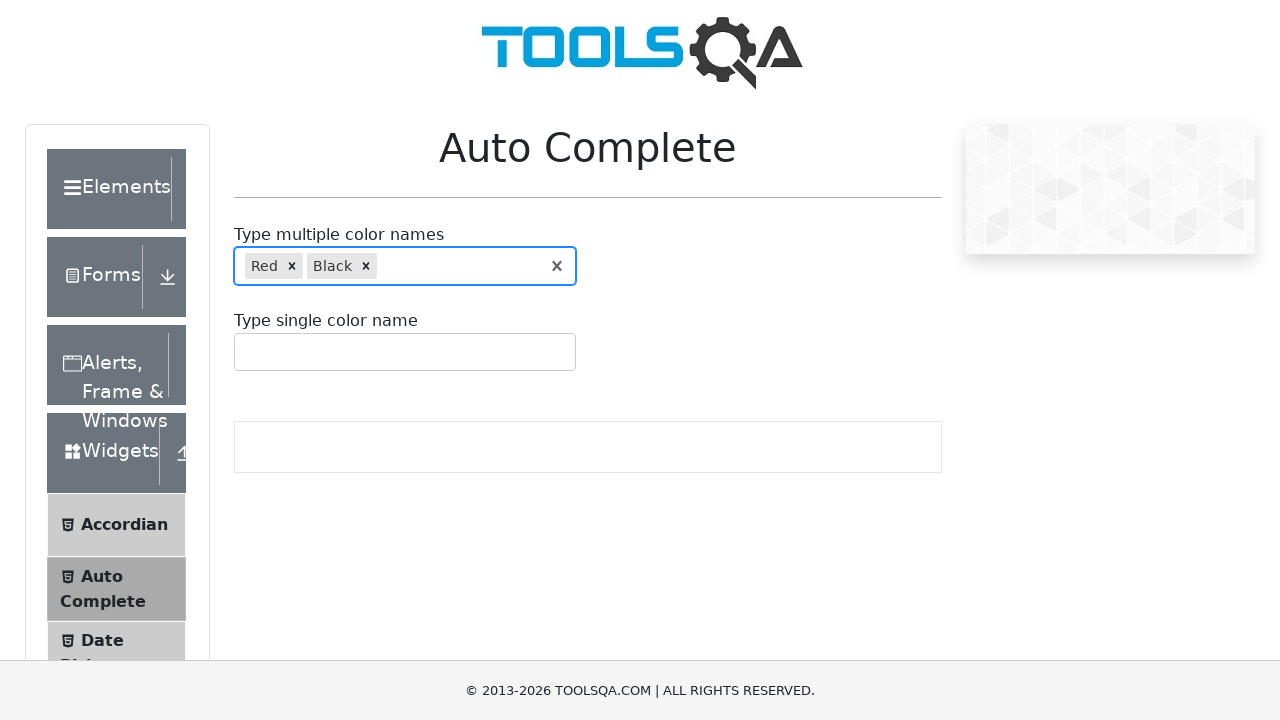

Filled single auto-complete field with 'black' on #autoCompleteSingleInput
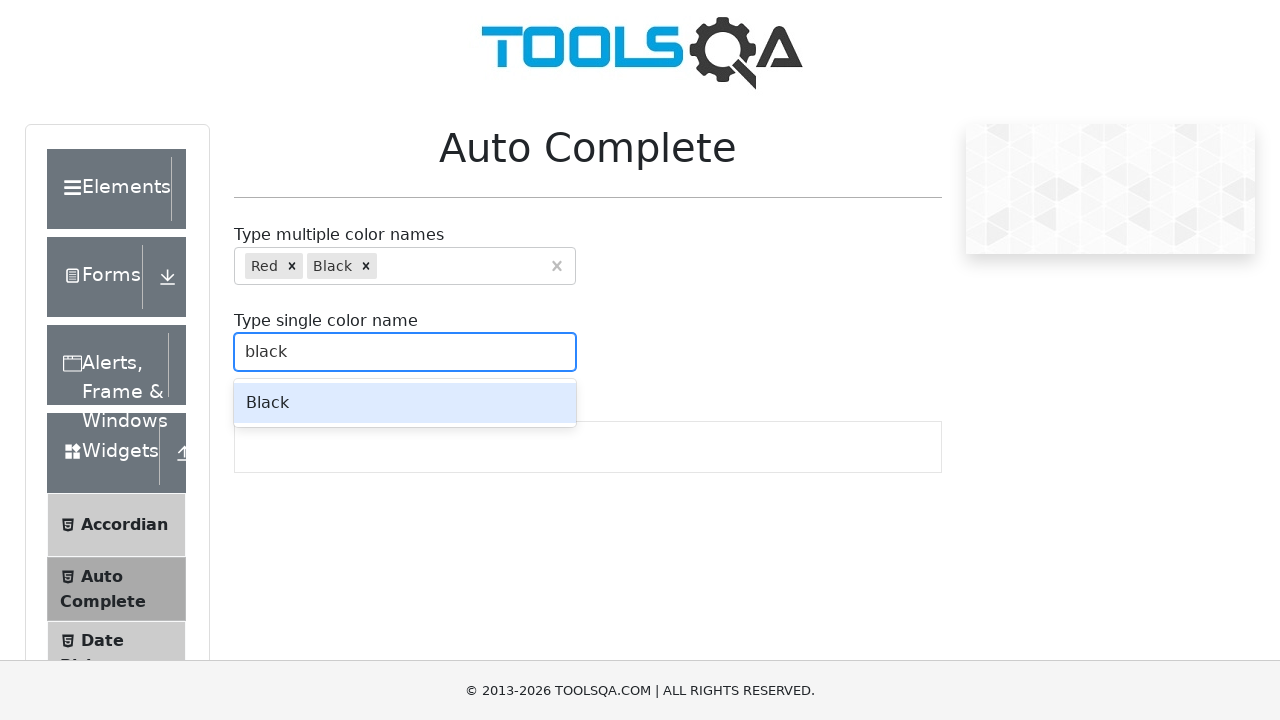

Pressed Enter to confirm 'black' in single auto-complete field on #autoCompleteSingleInput
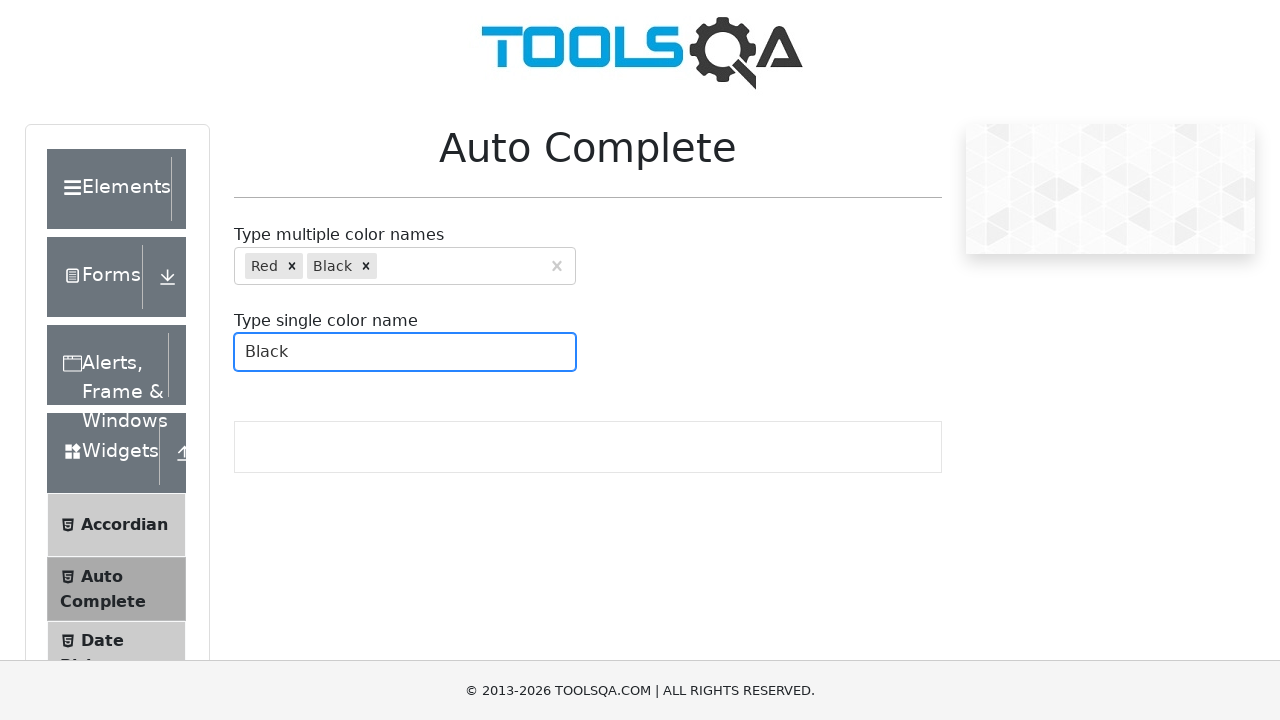

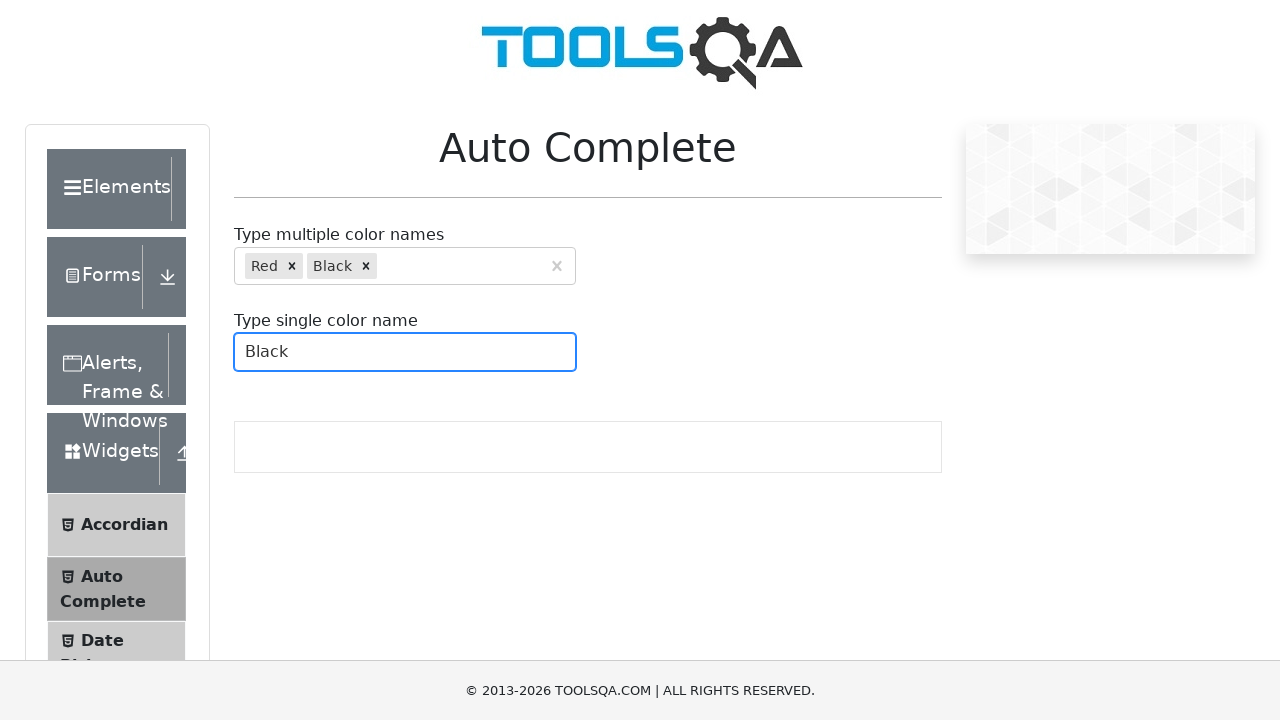